Tests navigation by clicking a link and verifying the resulting page title

Starting URL: http://saucelabs.com/test/guinea-pig

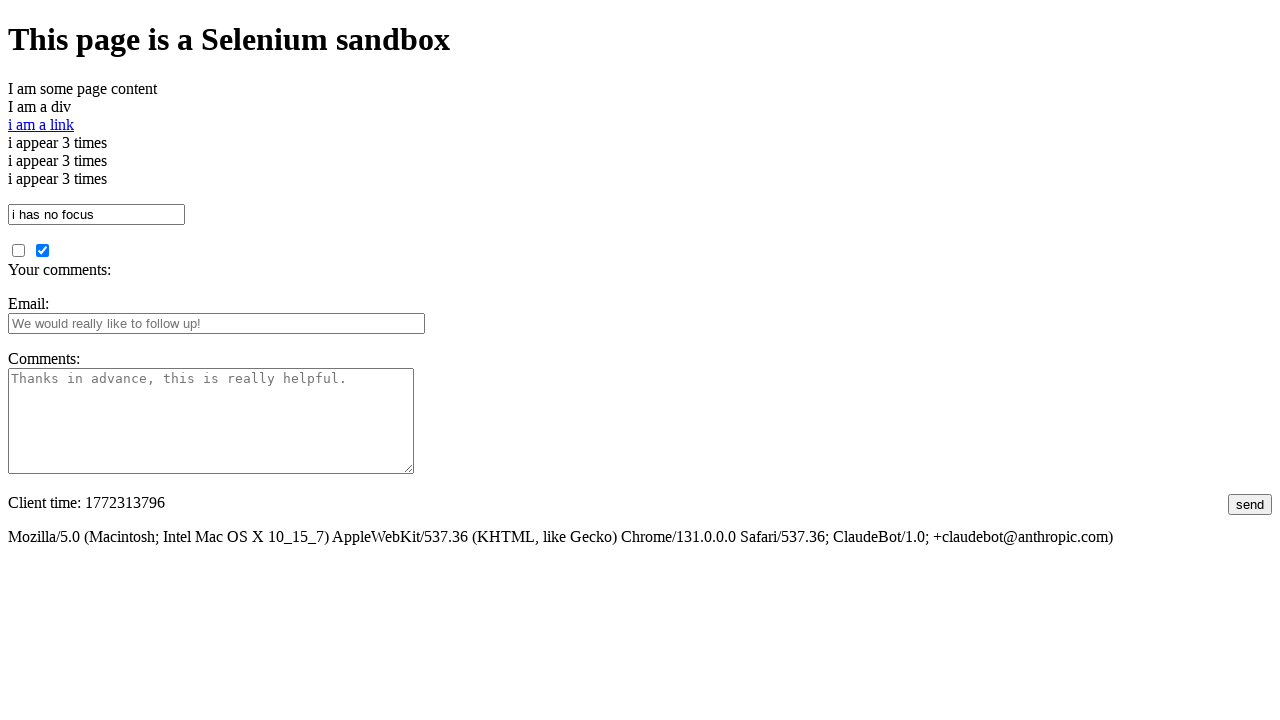

Clicked link with id 'i am a link' at (41, 124) on #i\ am\ a\ link
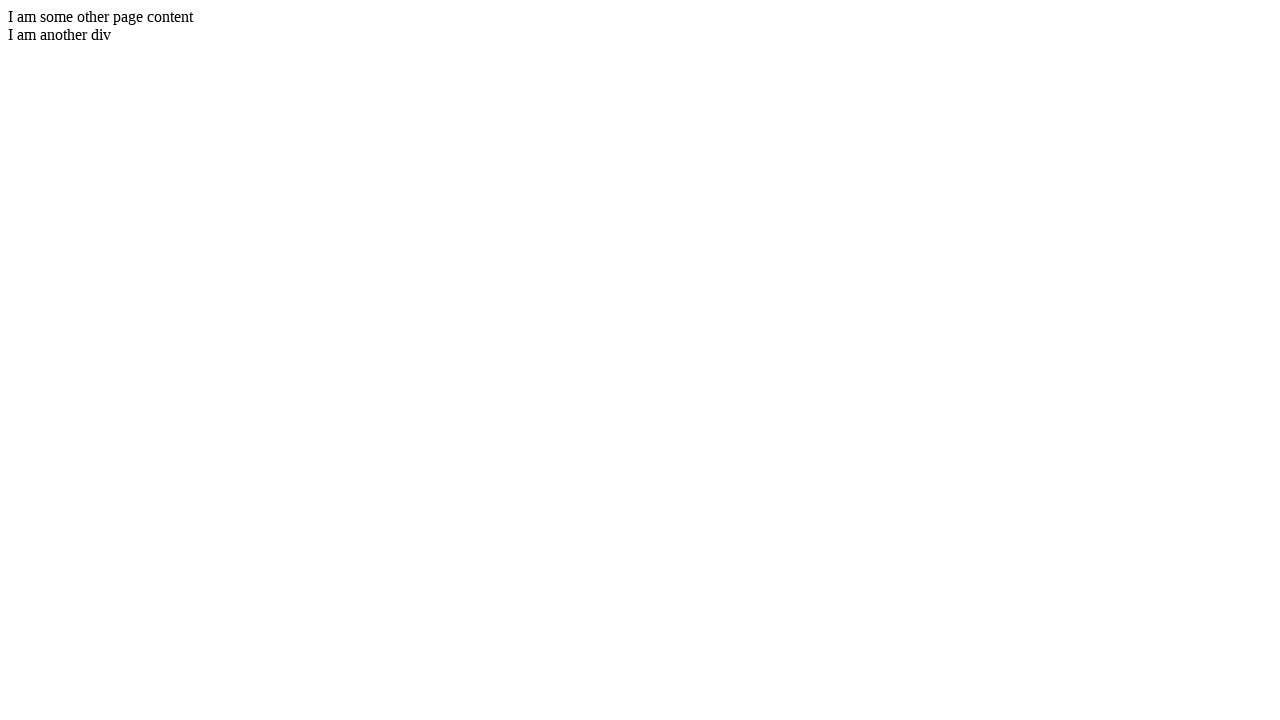

Waited for page to load (domcontentloaded)
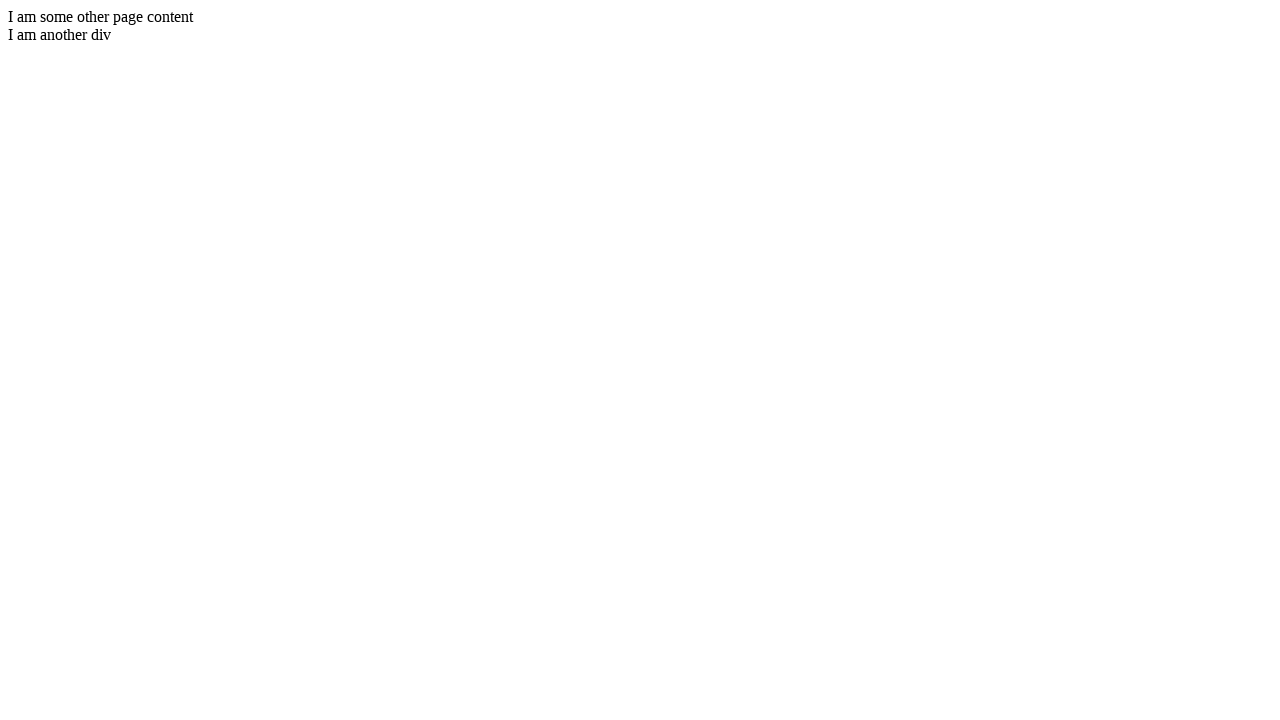

Verified page title contains 'I am another page title'
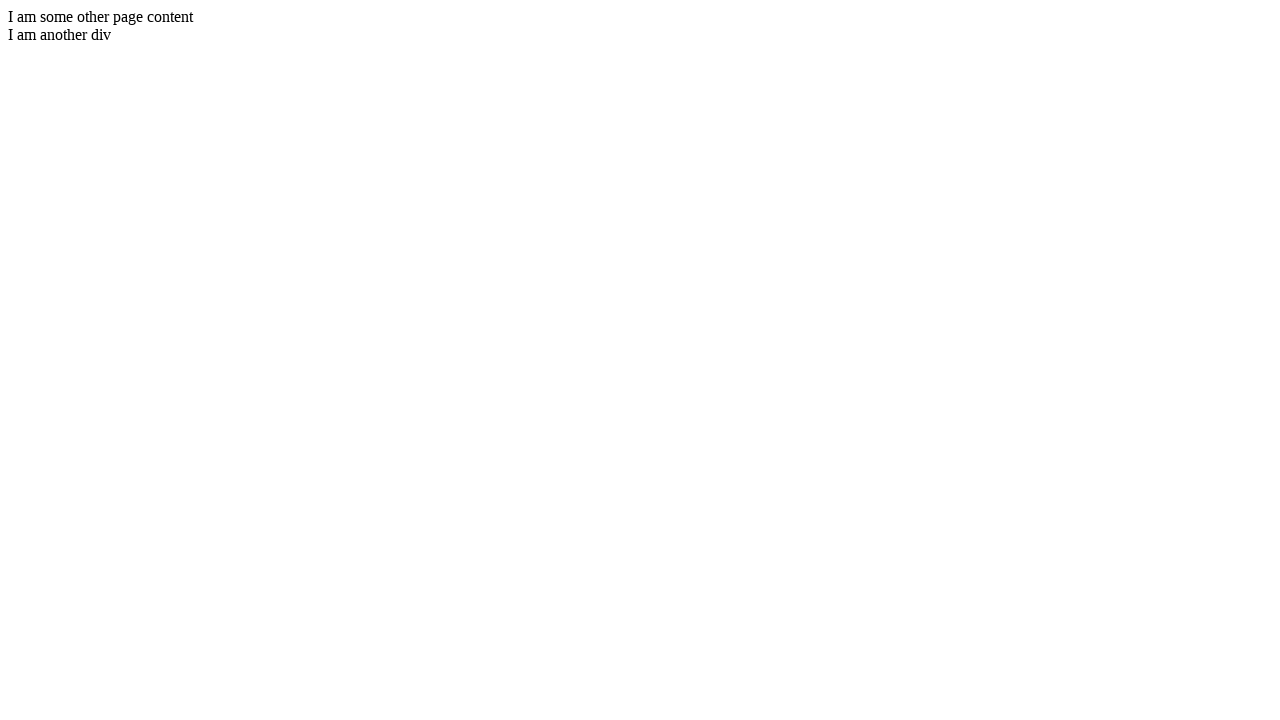

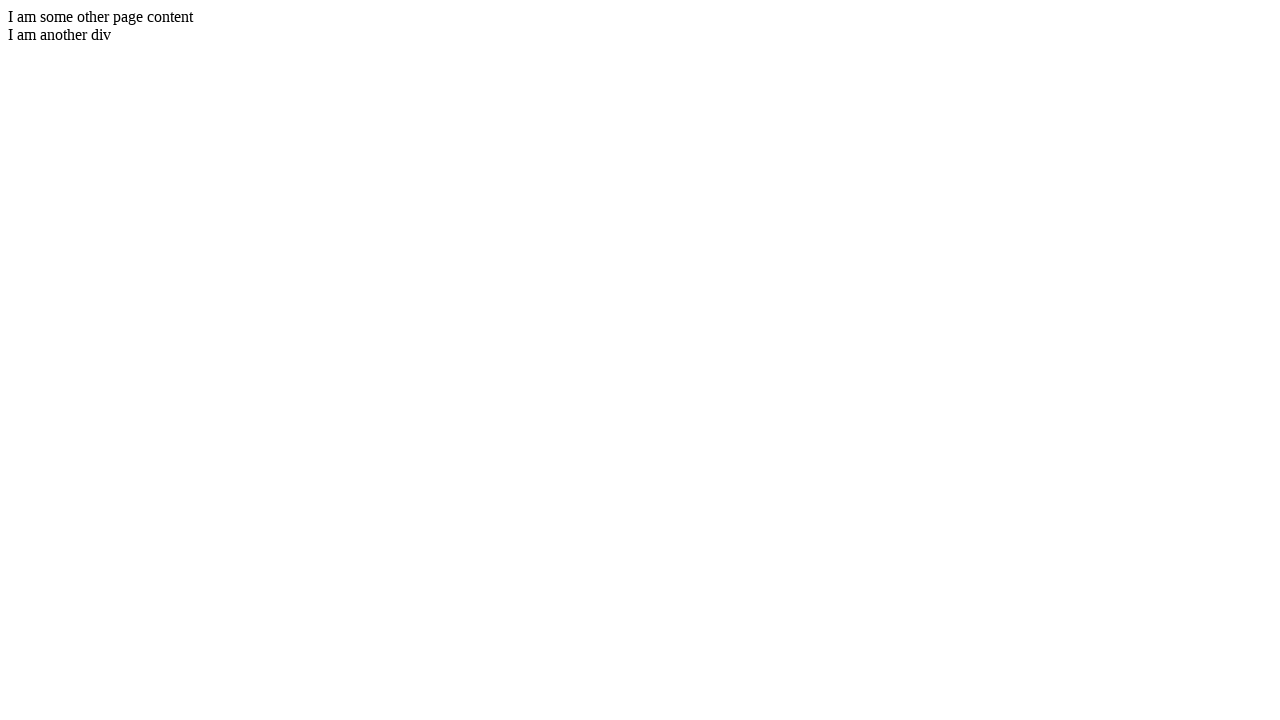